Tests JavaScript confirmation alert by clicking a button, dismissing the alert, then accepting it, and verifying the result messages.

Starting URL: http://the-internet.herokuapp.com/

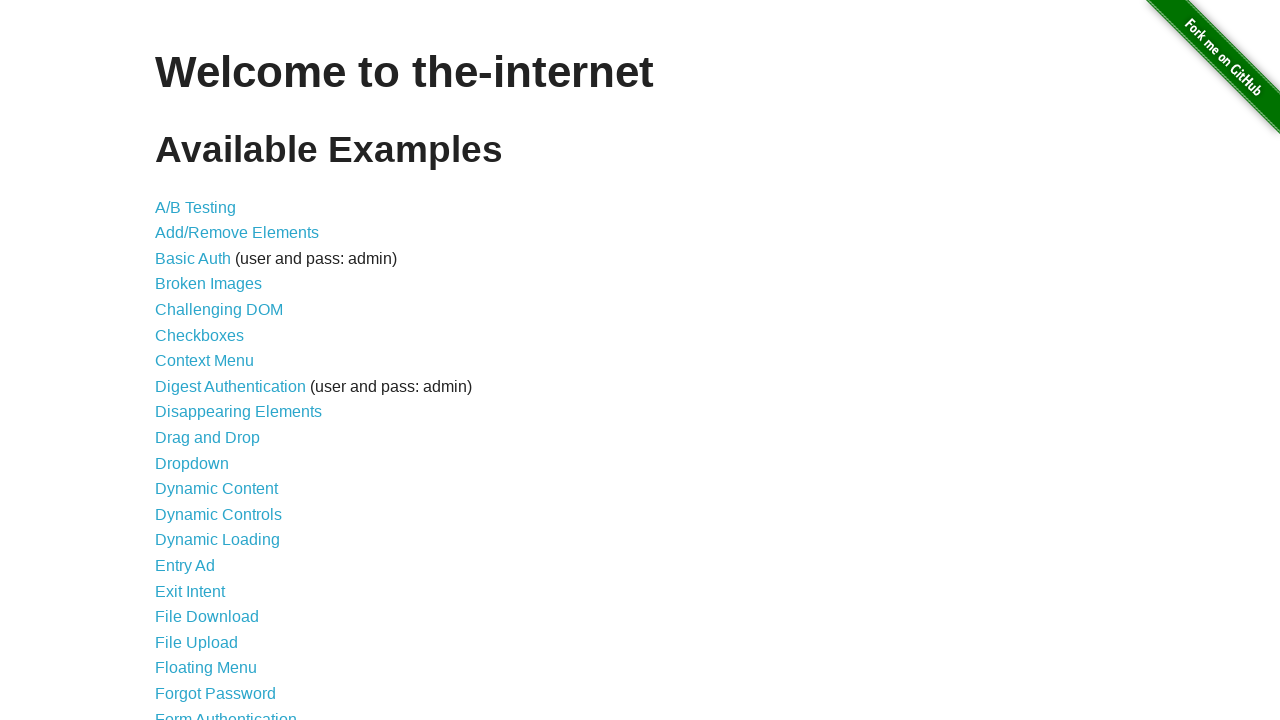

Clicked on JavaScript Alerts link at (214, 361) on a:has-text('JavaScript Alerts')
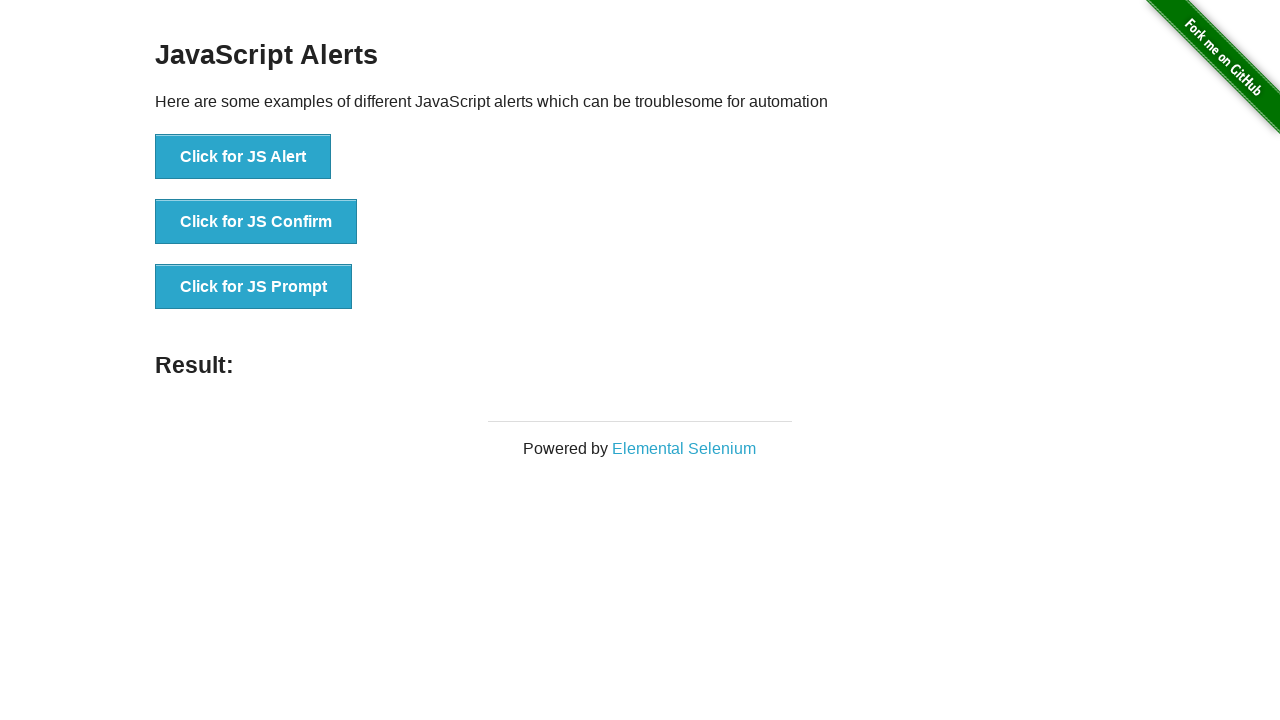

Set up dialog handler to dismiss alert
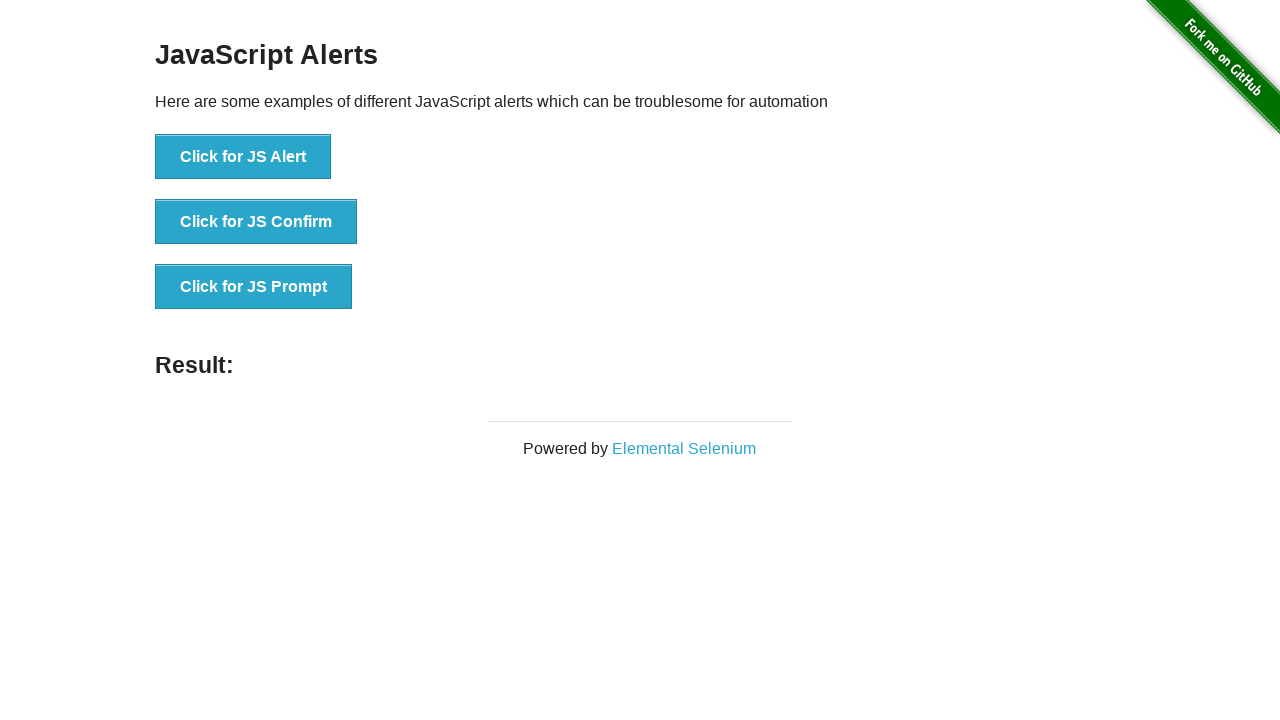

Clicked on JS Confirm button to trigger first alert at (256, 222) on button:has-text('Click for JS Confirm')
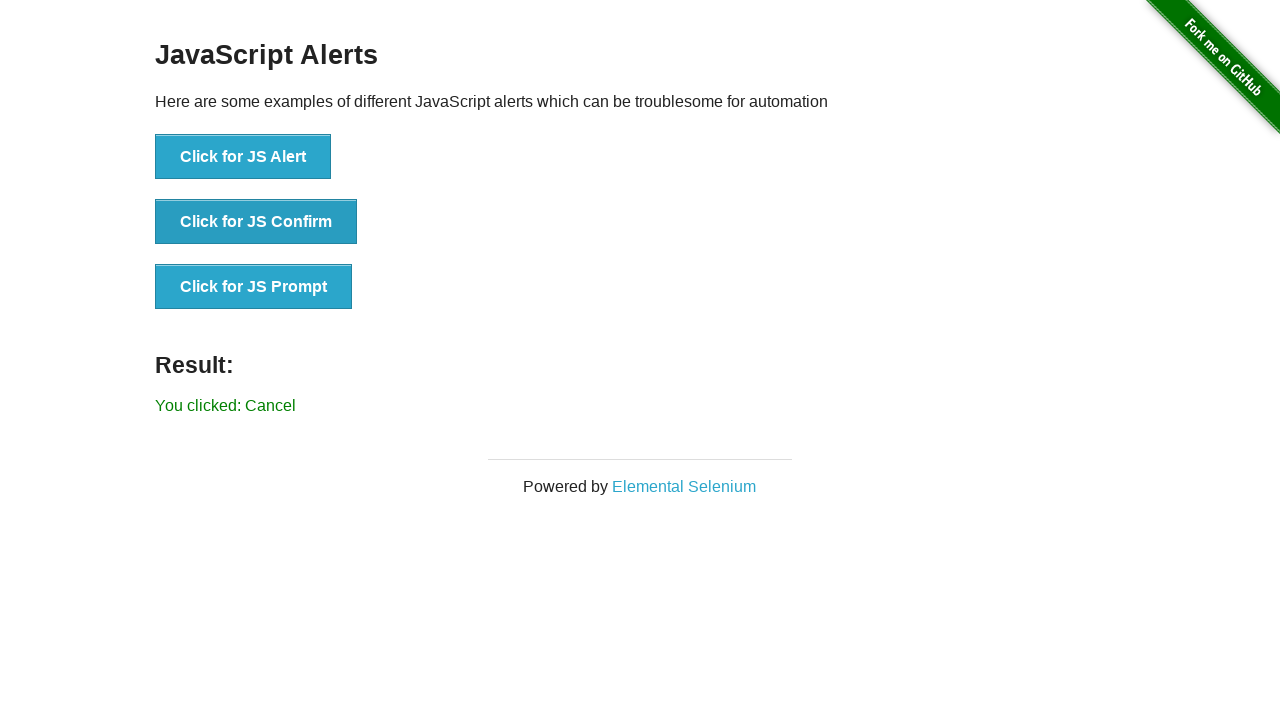

Confirmed dismissal of alert - result shows 'You clicked: Cancel'
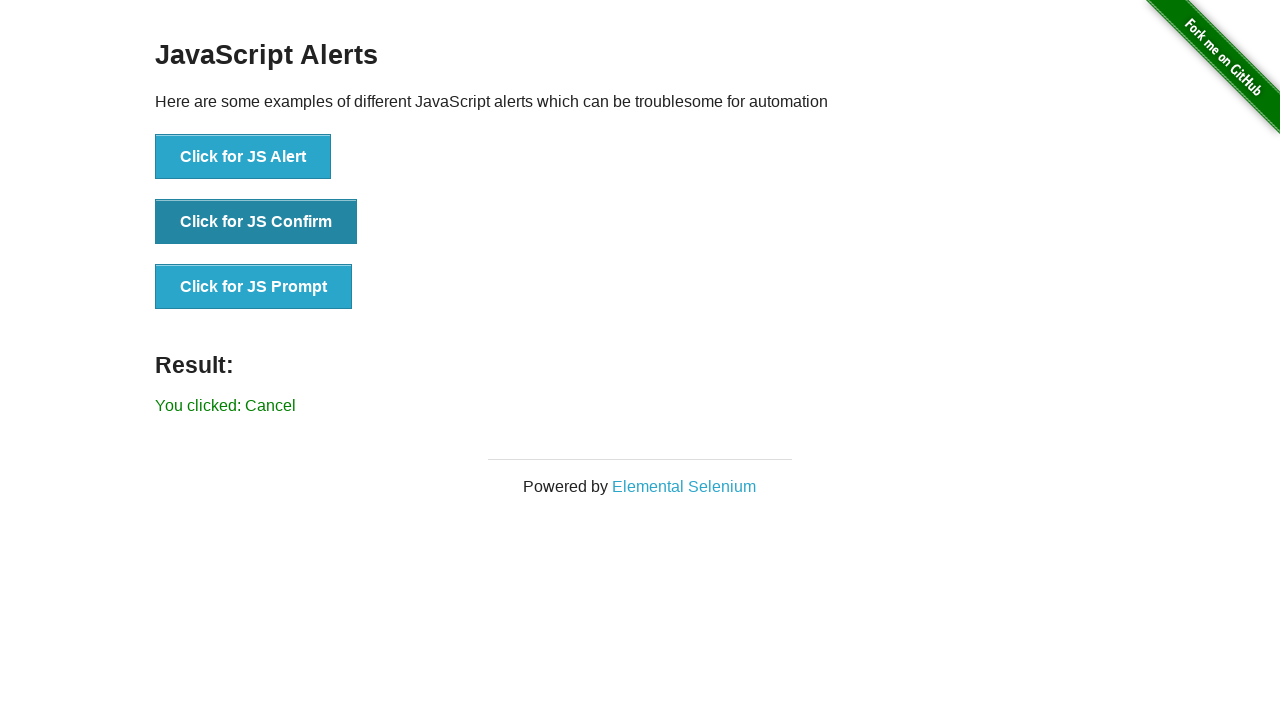

Set up dialog handler to accept alert
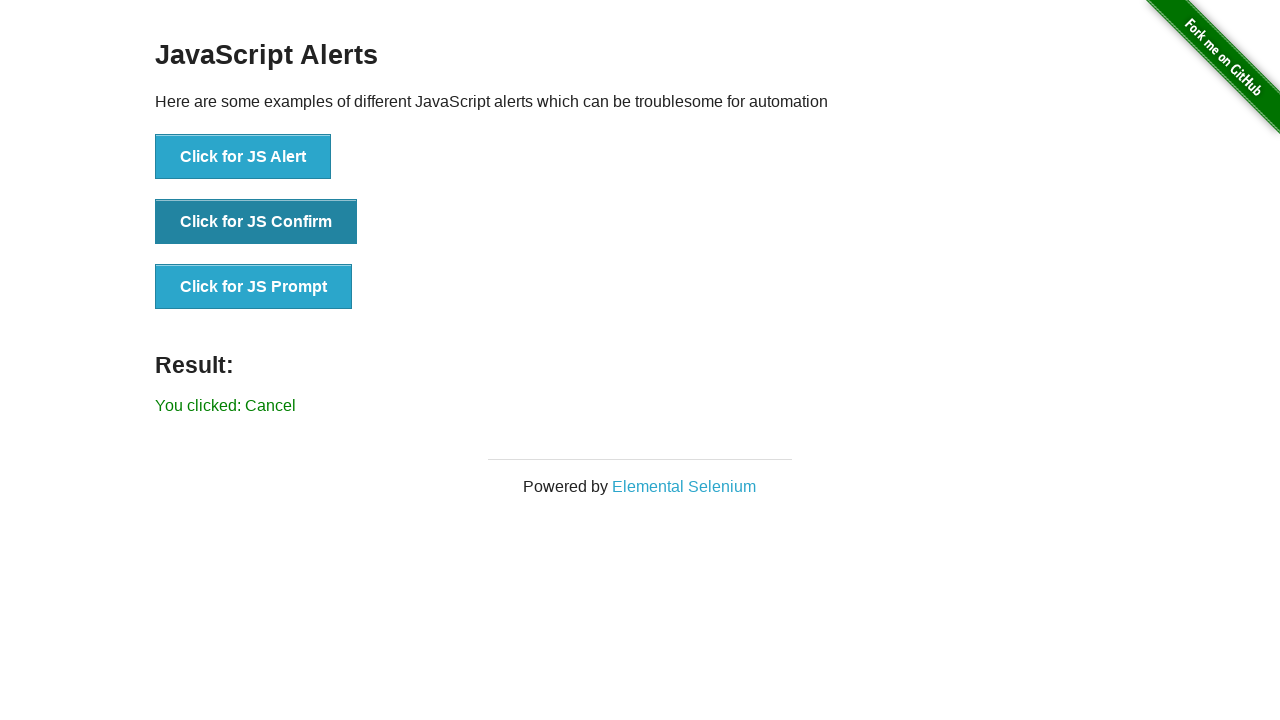

Clicked on JS Confirm button to trigger second alert at (256, 222) on button:has-text('Click for JS Confirm')
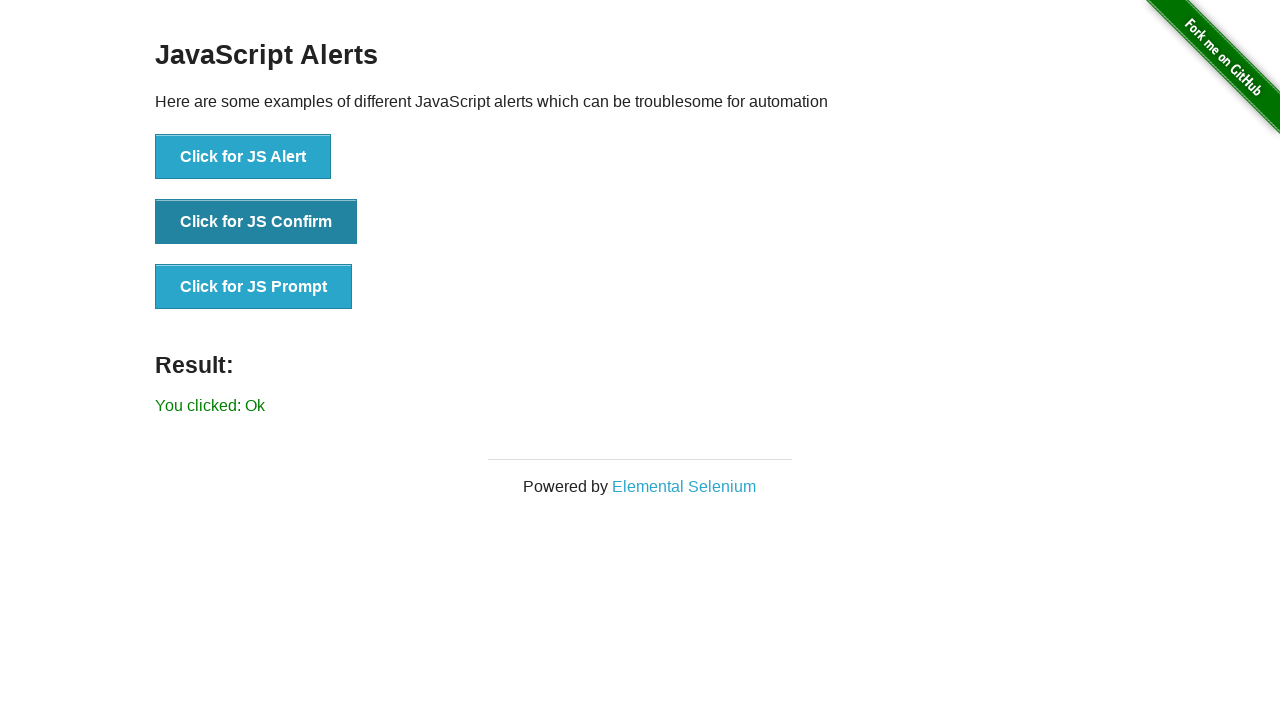

Confirmed acceptance of alert - result shows 'You clicked: Ok'
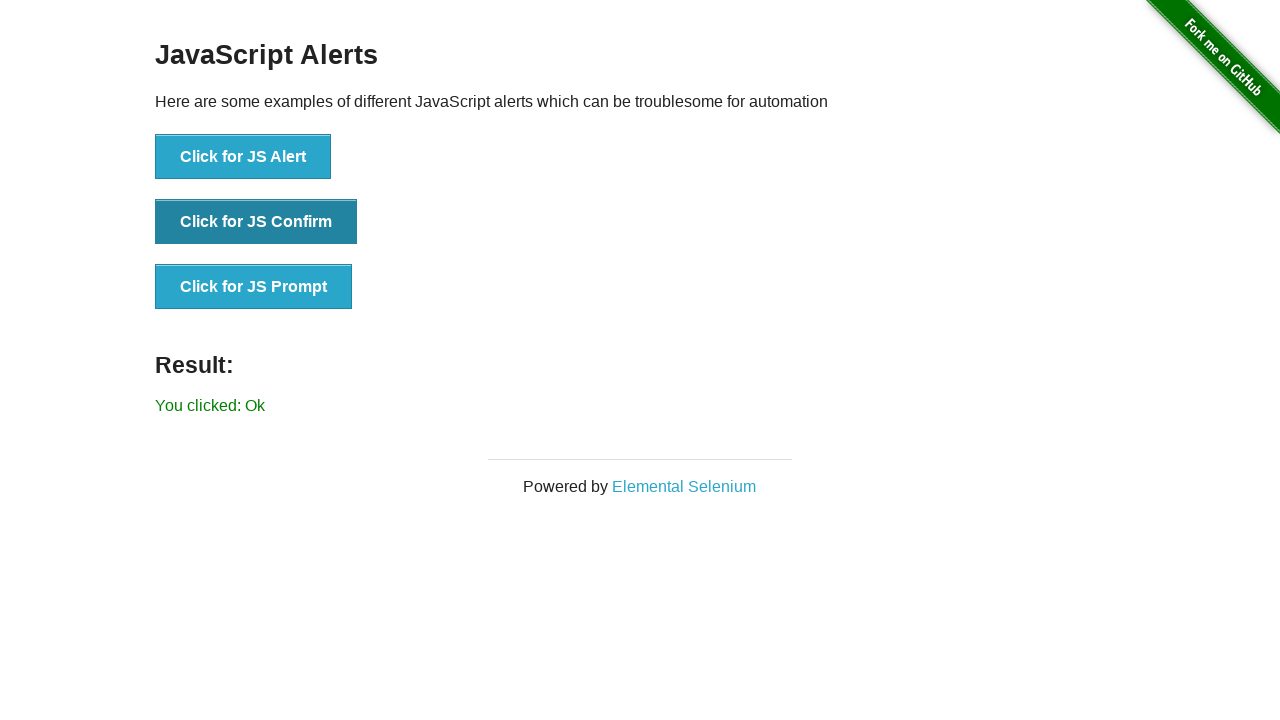

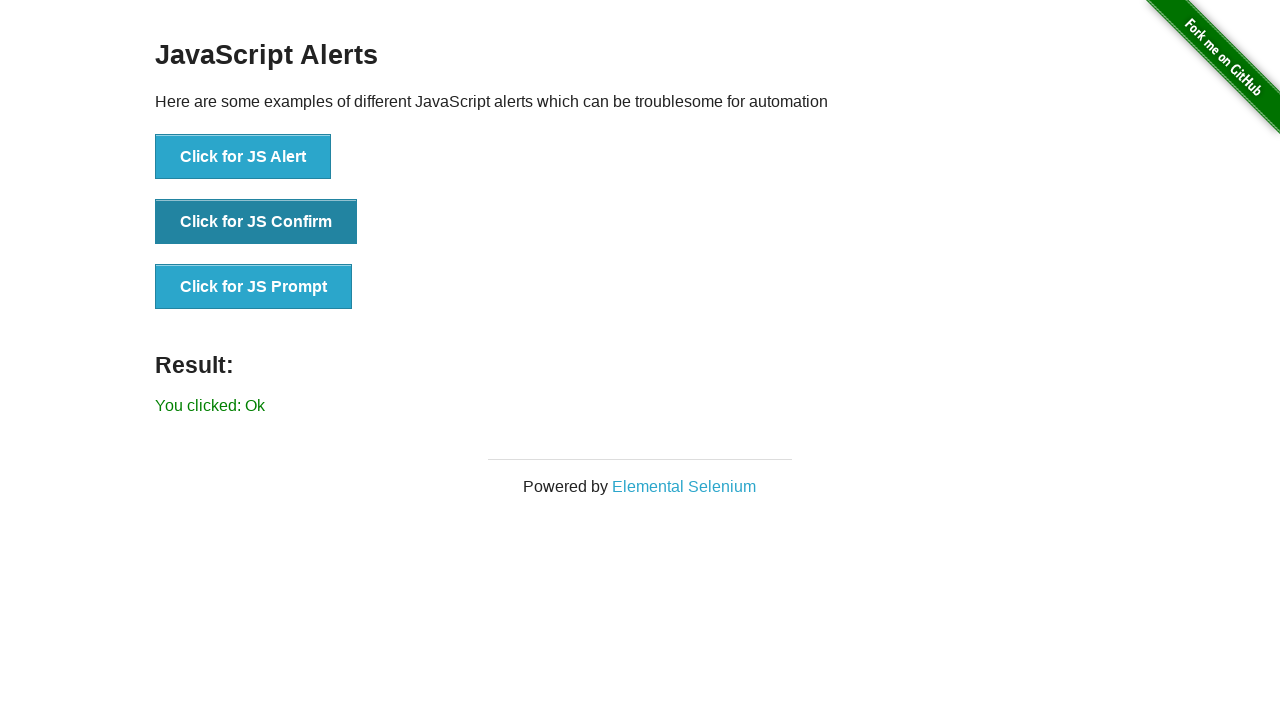